Tests that the toggle all checkbox state updates when individual items are completed or cleared

Starting URL: https://demo.playwright.dev/todomvc

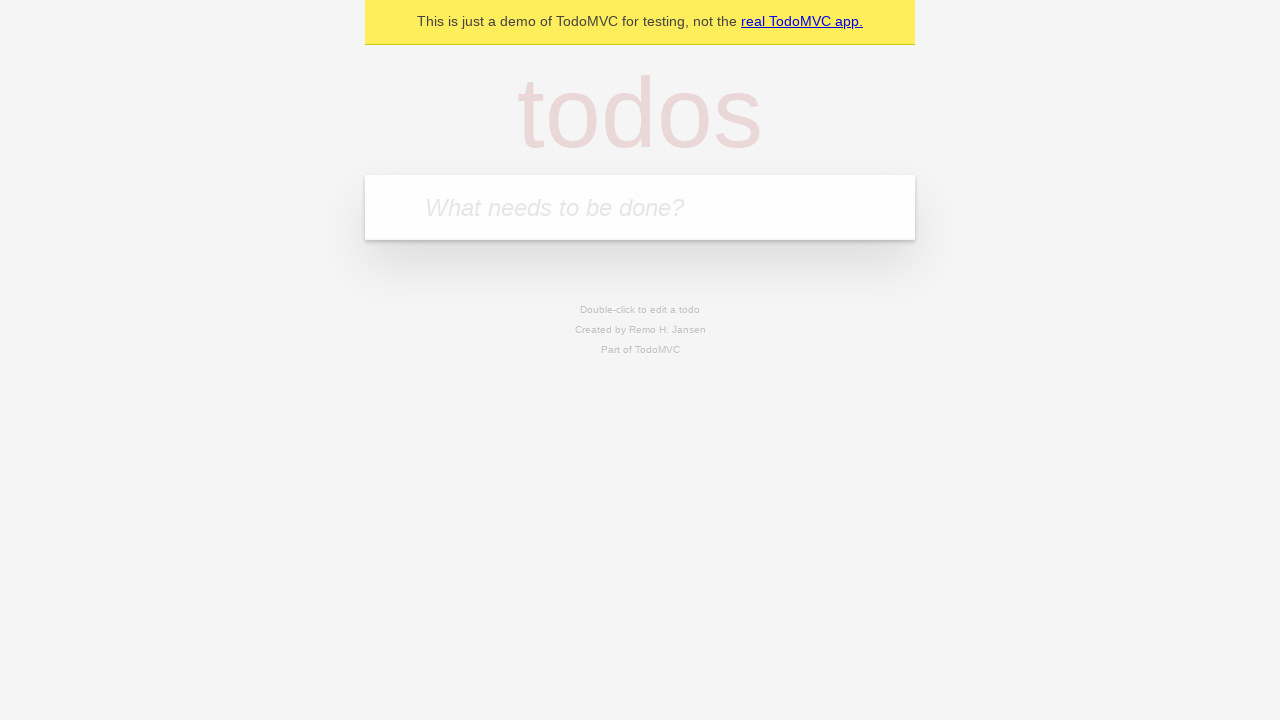

Filled new todo field with 'buy some cheese' on internal:attr=[placeholder="What needs to be done?"i]
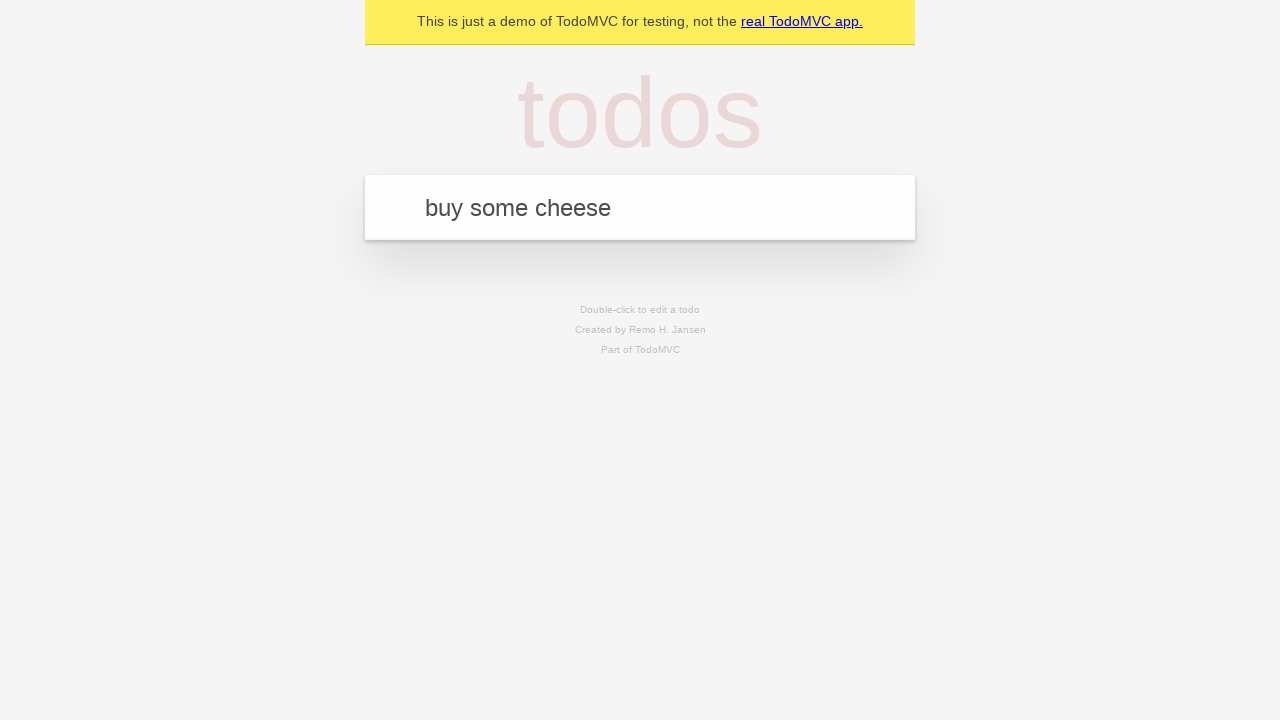

Pressed Enter to add todo 'buy some cheese' on internal:attr=[placeholder="What needs to be done?"i]
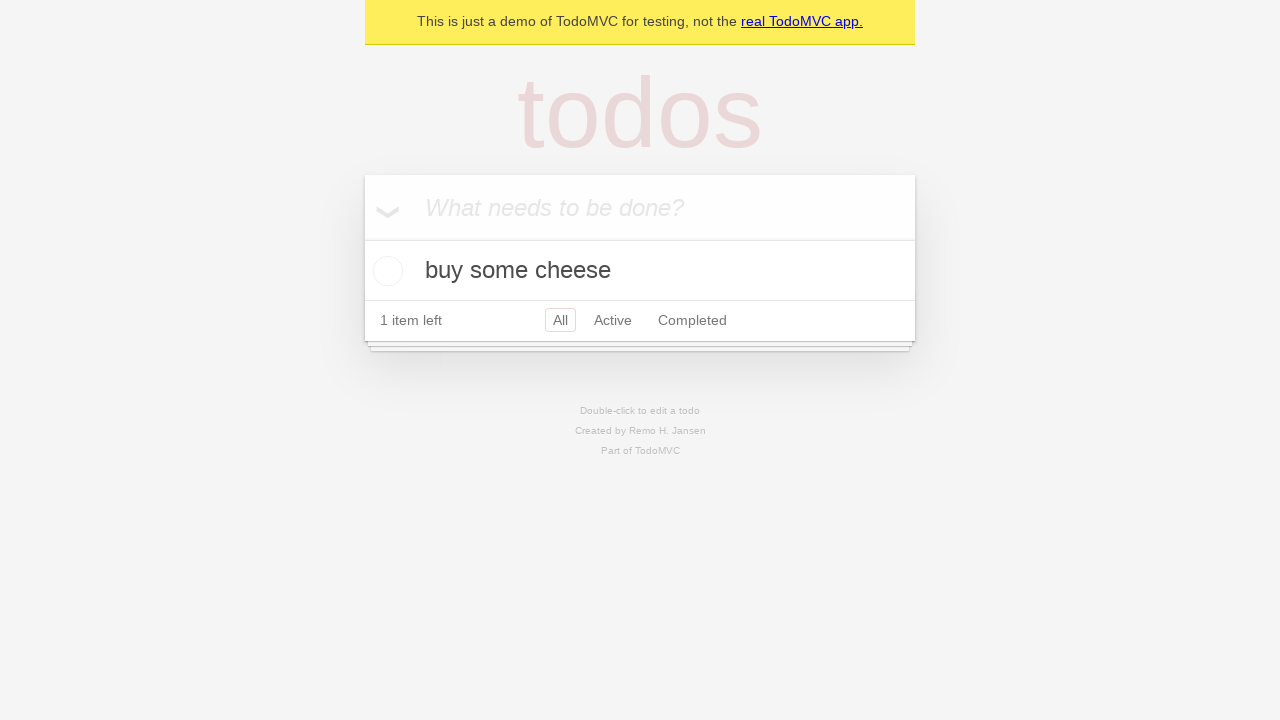

Filled new todo field with 'feed the cat' on internal:attr=[placeholder="What needs to be done?"i]
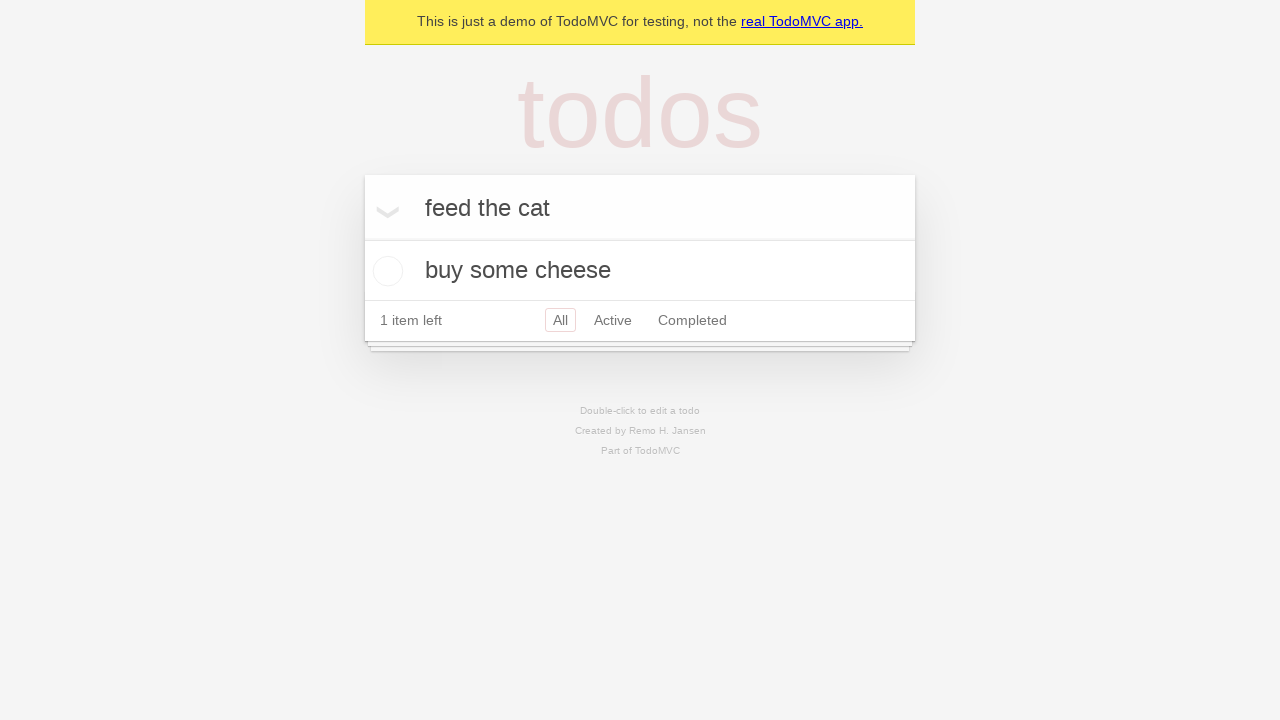

Pressed Enter to add todo 'feed the cat' on internal:attr=[placeholder="What needs to be done?"i]
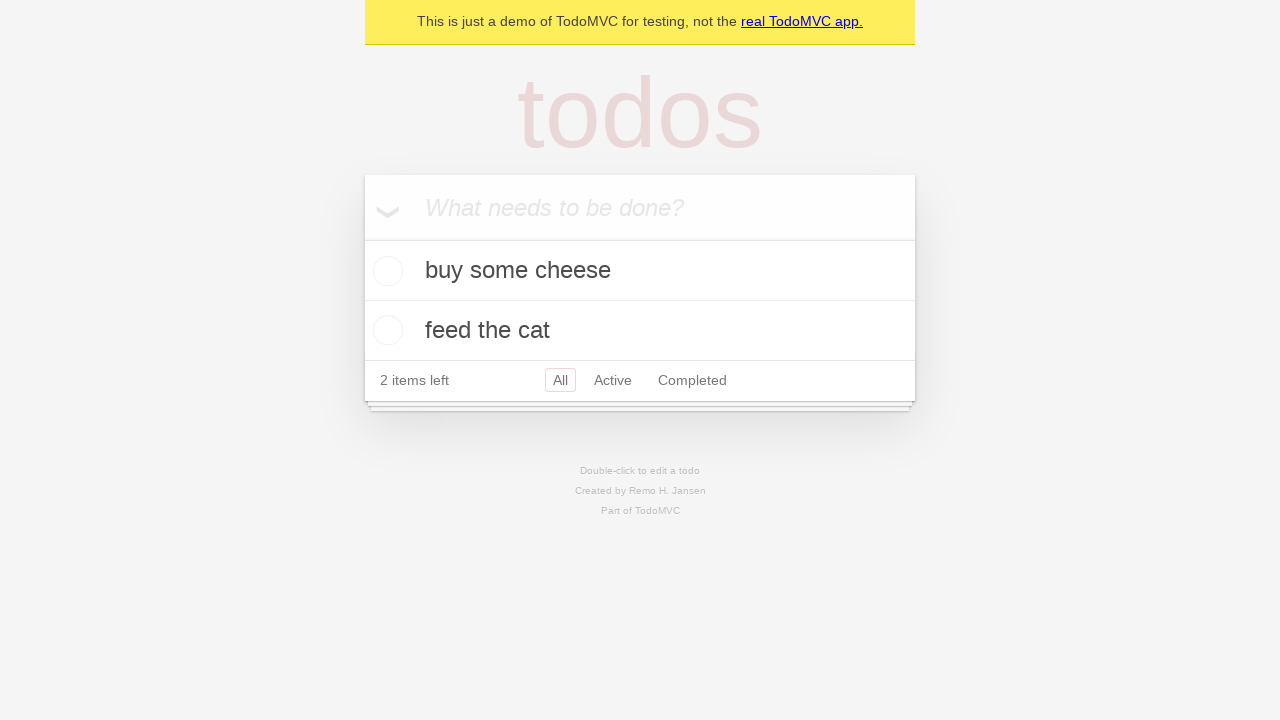

Filled new todo field with 'book a doctors appointment' on internal:attr=[placeholder="What needs to be done?"i]
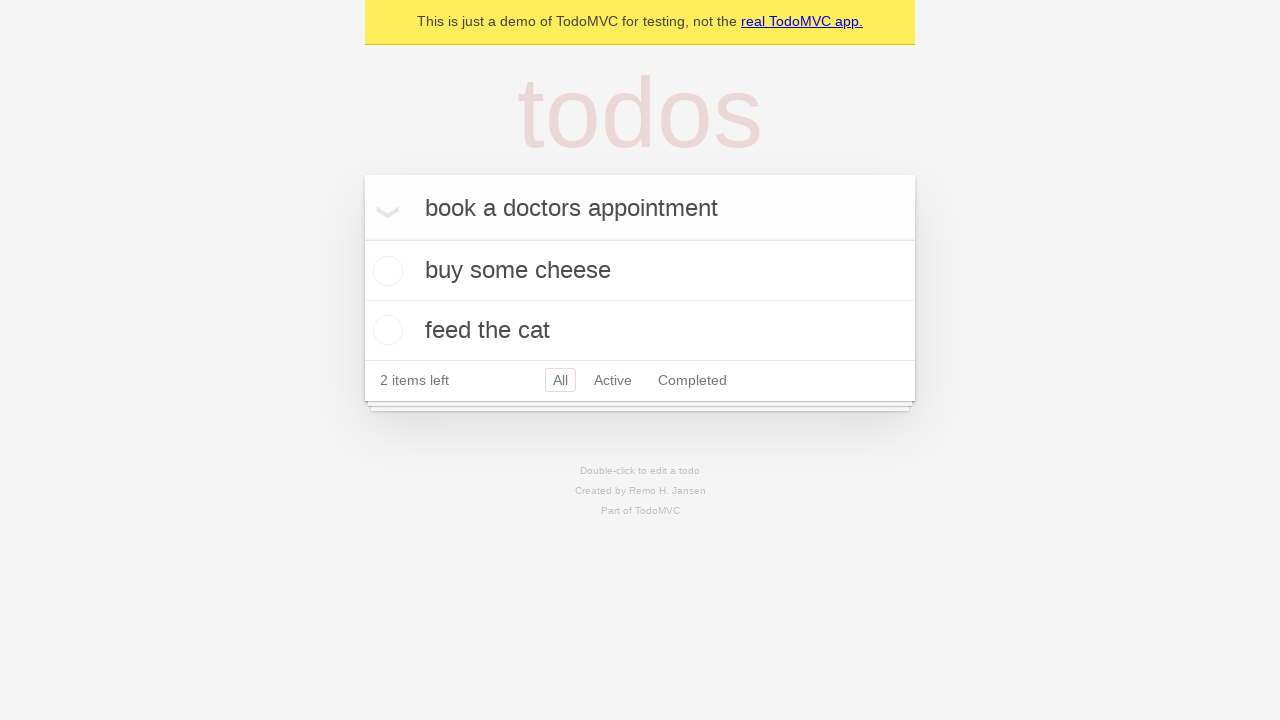

Pressed Enter to add todo 'book a doctors appointment' on internal:attr=[placeholder="What needs to be done?"i]
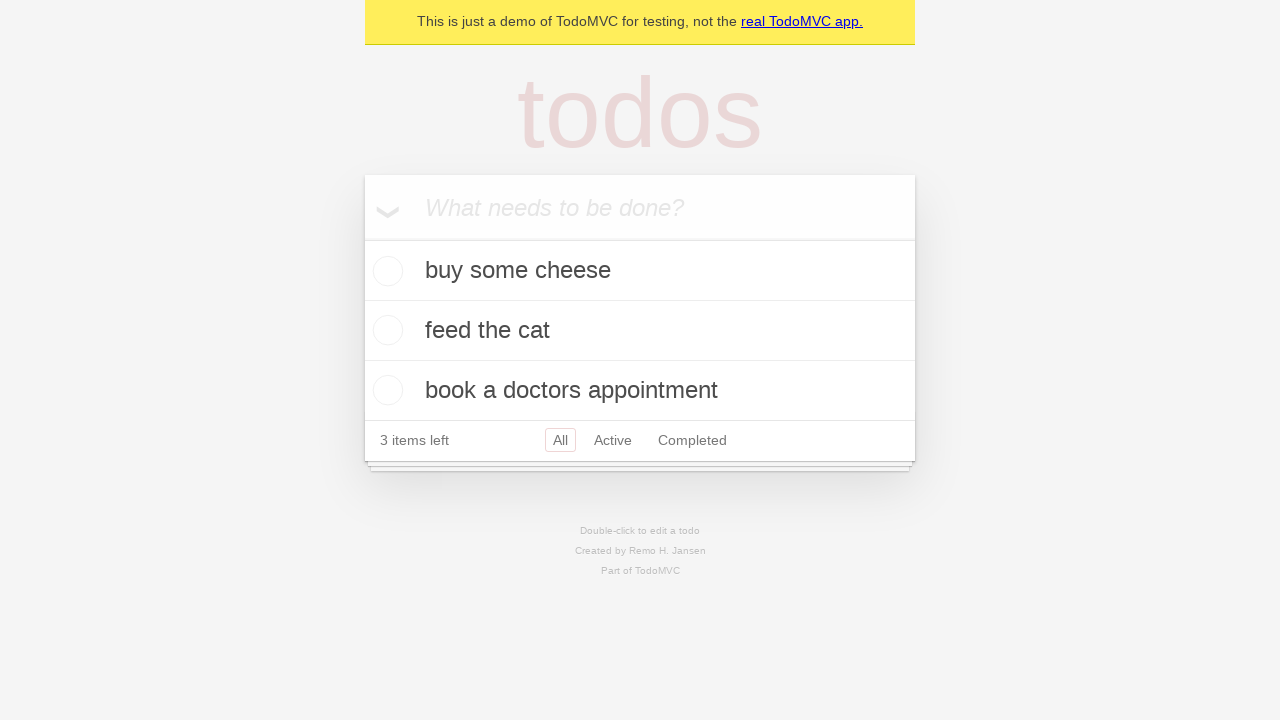

Waited for all 3 todos to be added to the page
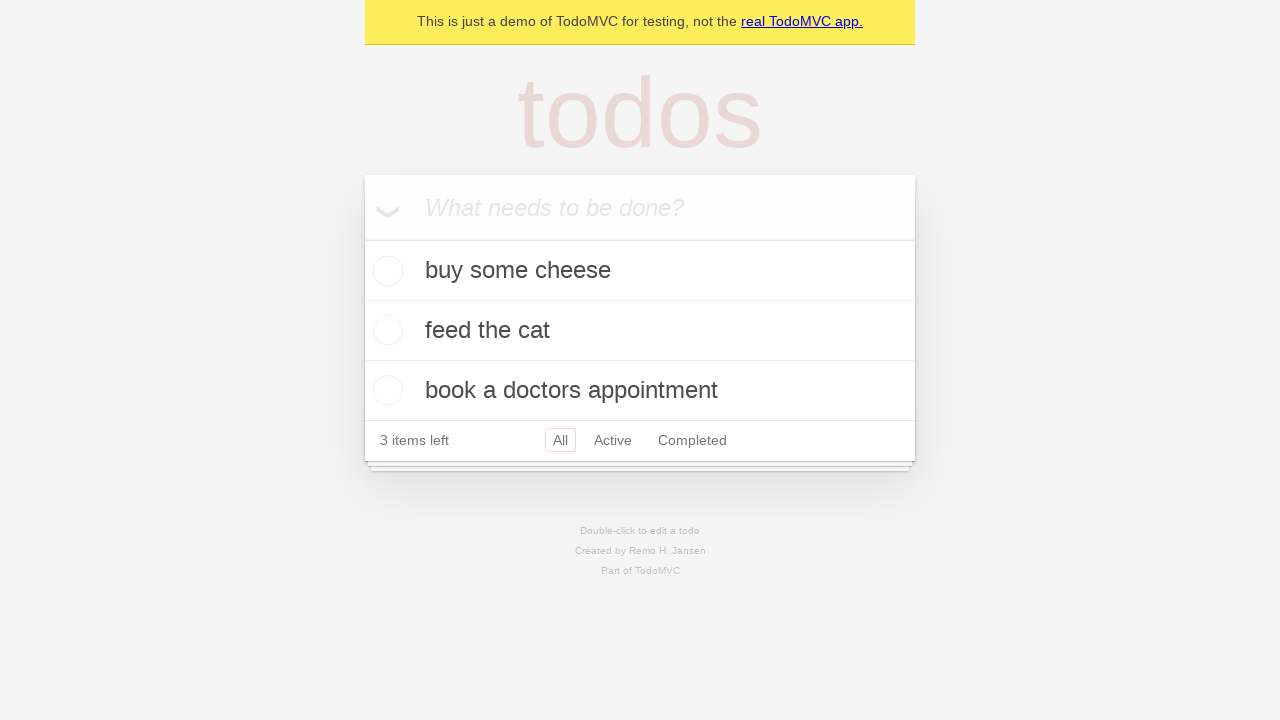

Checked the toggle all checkbox to mark all todos as complete at (362, 238) on internal:label="Mark all as complete"i
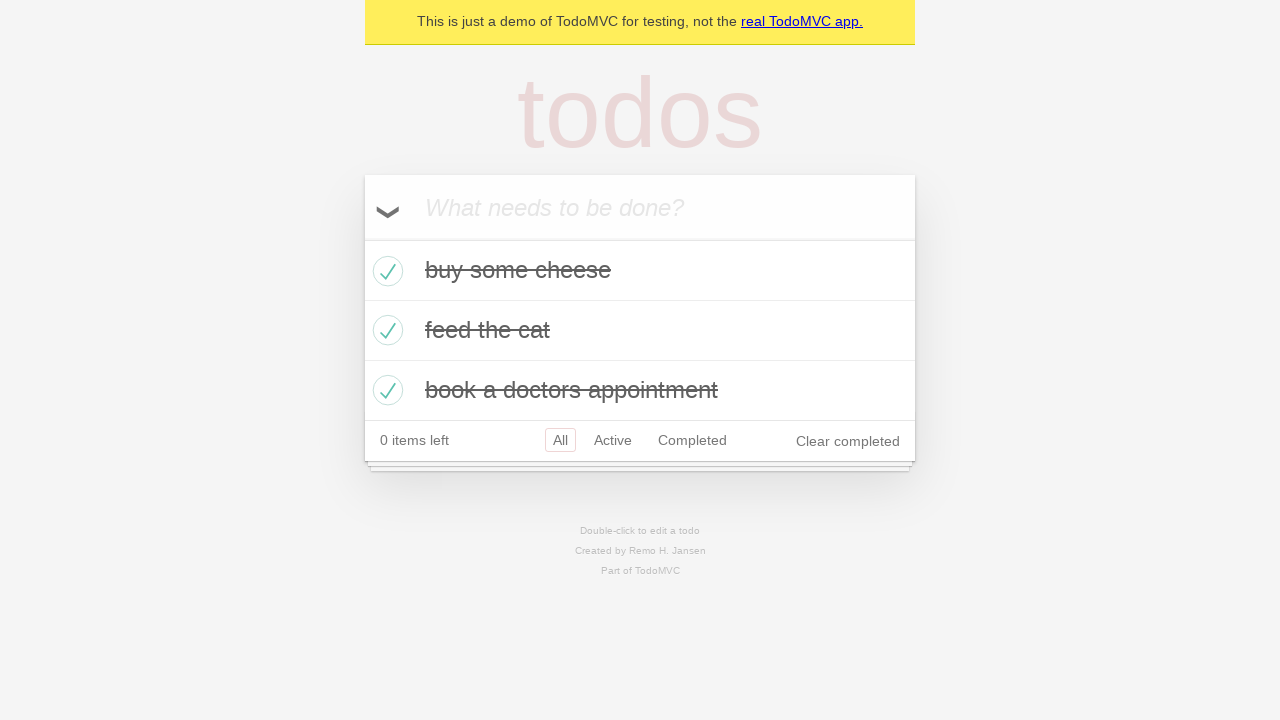

Unchecked the first todo item at (385, 271) on internal:testid=[data-testid="todo-item"s] >> nth=0 >> internal:role=checkbox
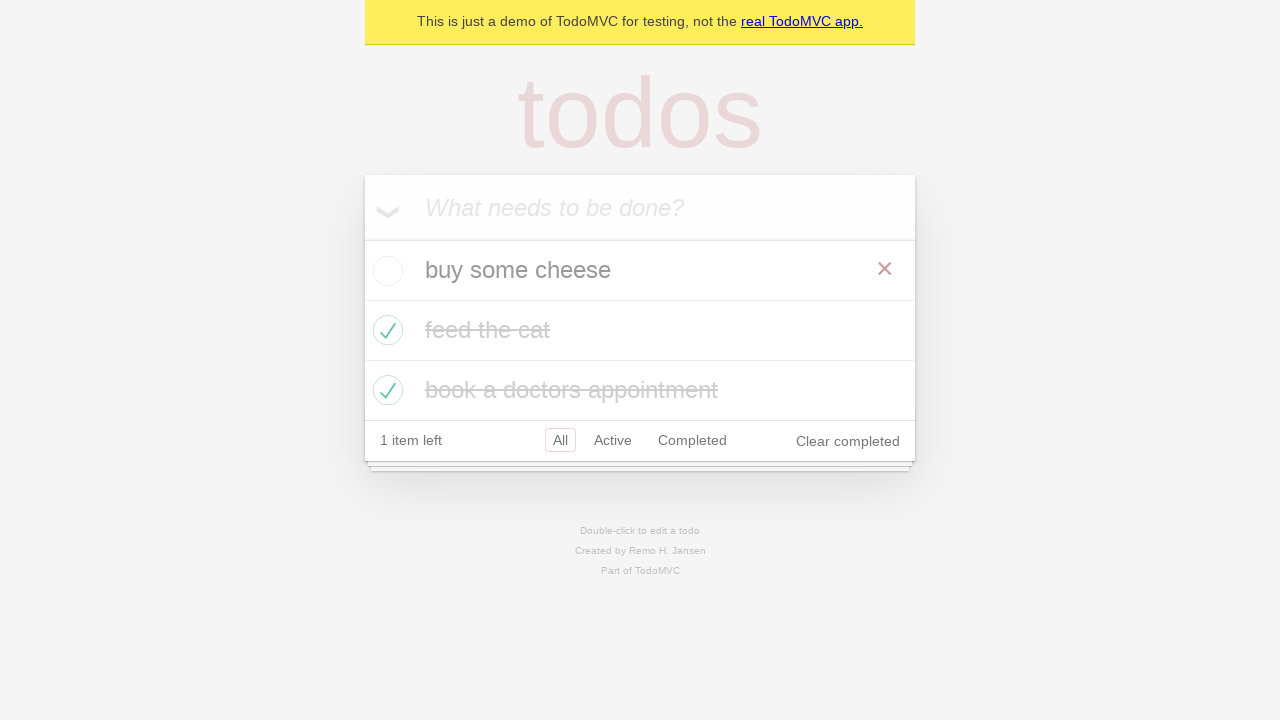

Re-checked the first todo item at (385, 271) on internal:testid=[data-testid="todo-item"s] >> nth=0 >> internal:role=checkbox
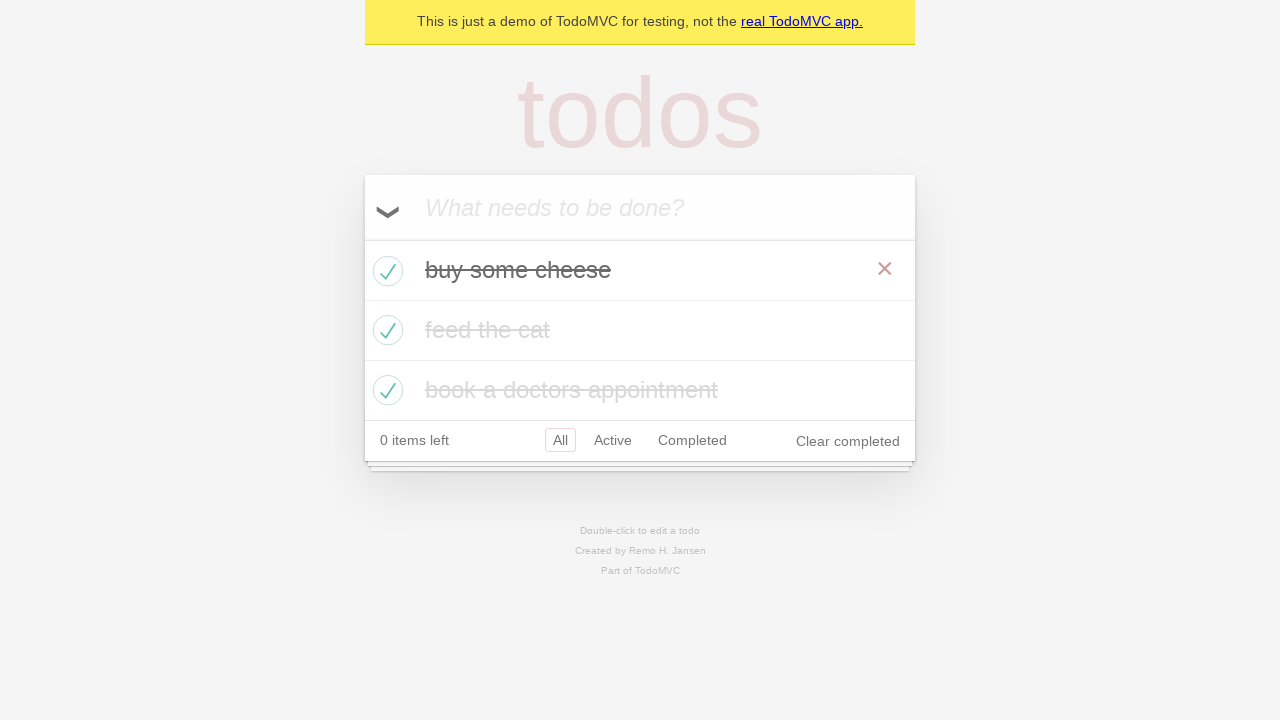

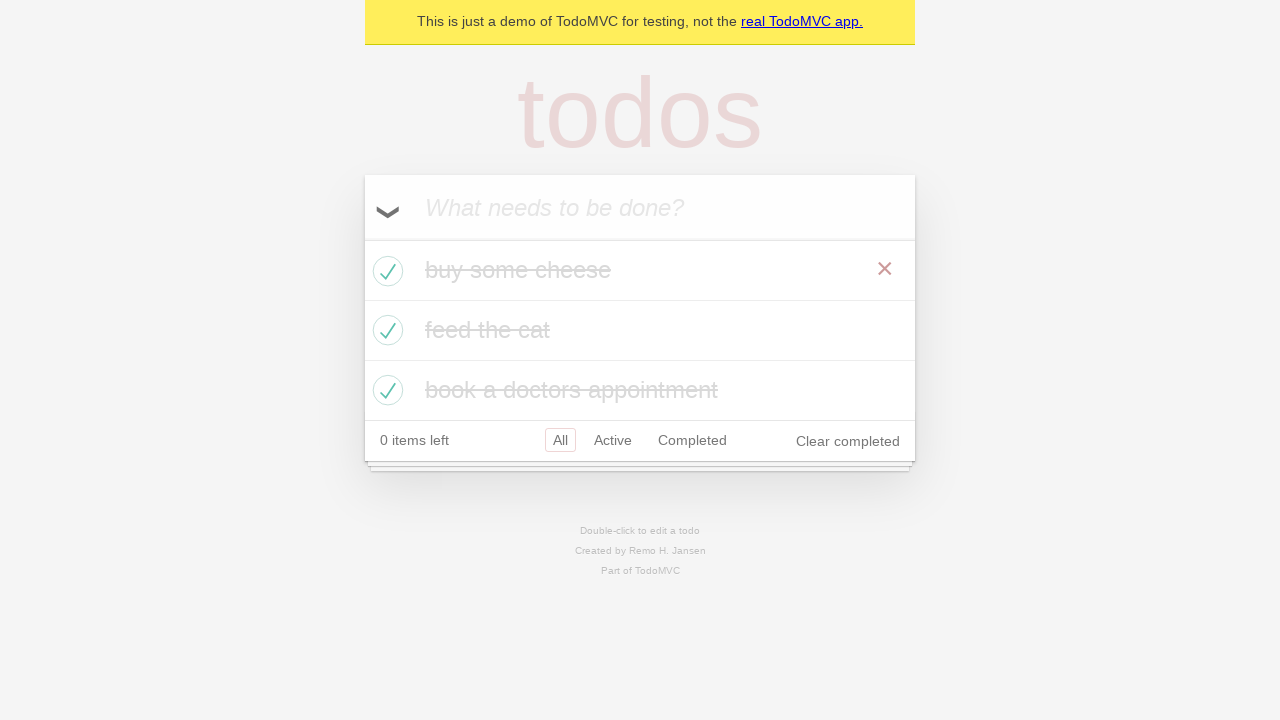